Tests a keypress form by clicking the name input field, entering a name, and clicking the submit button

Starting URL: https://formy-project.herokuapp.com/keypress

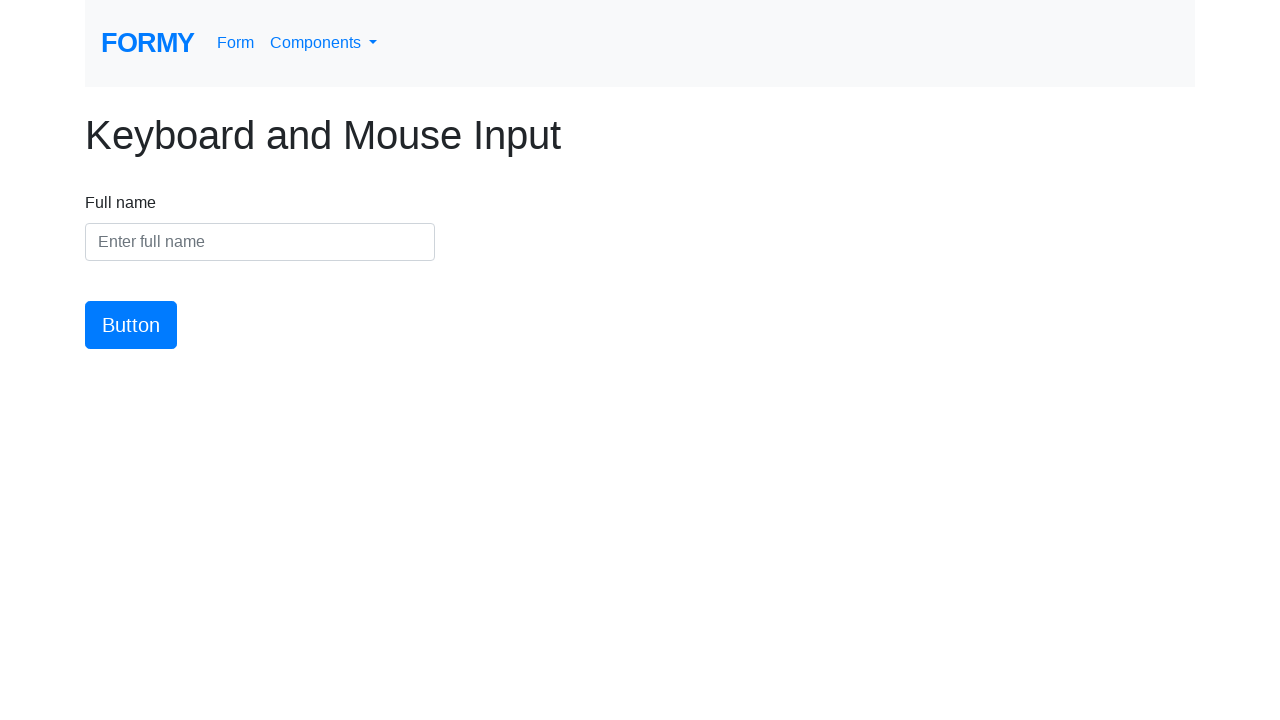

Clicked on the name input field at (260, 242) on #name
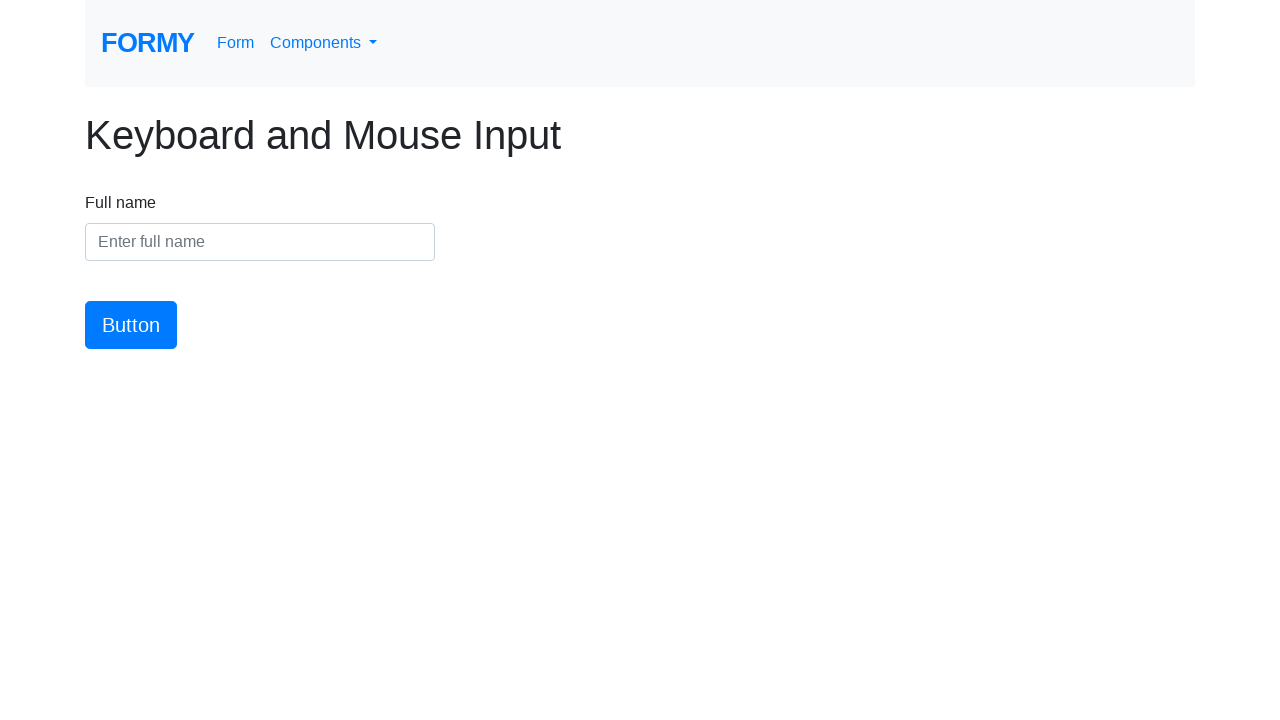

Entered 'Karl' into the name input field on #name
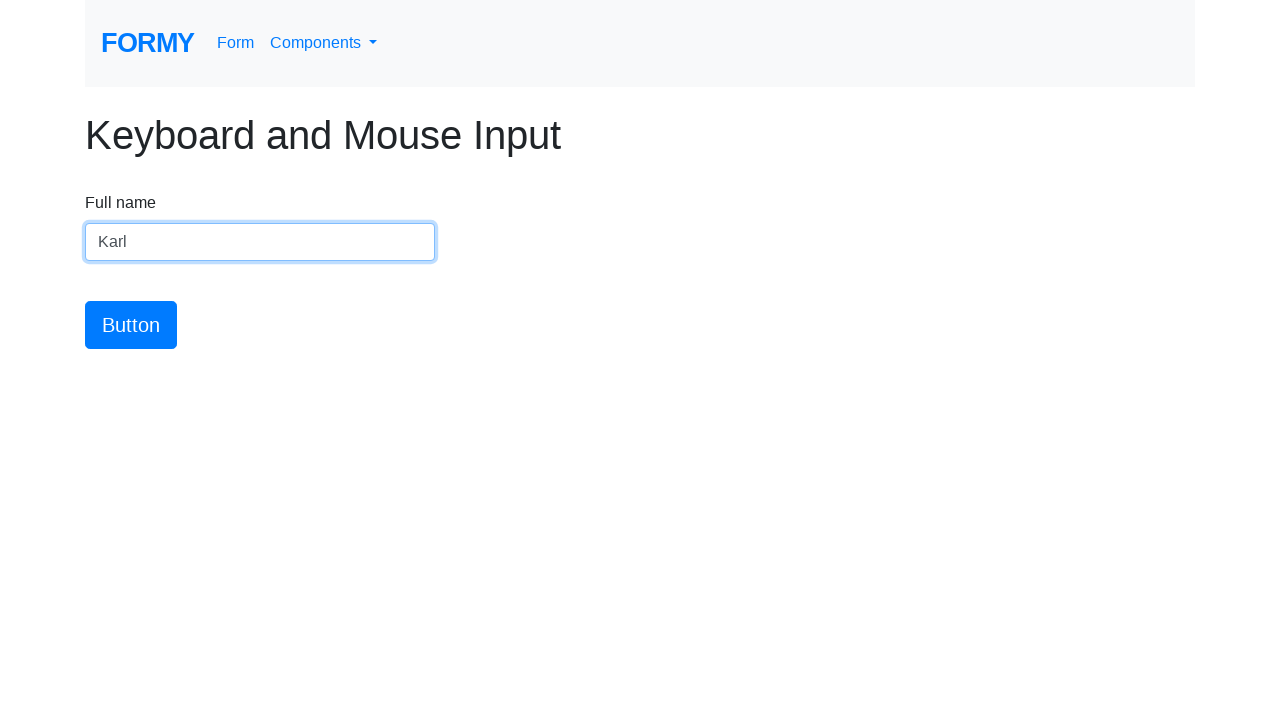

Clicked the submit button at (131, 325) on #button
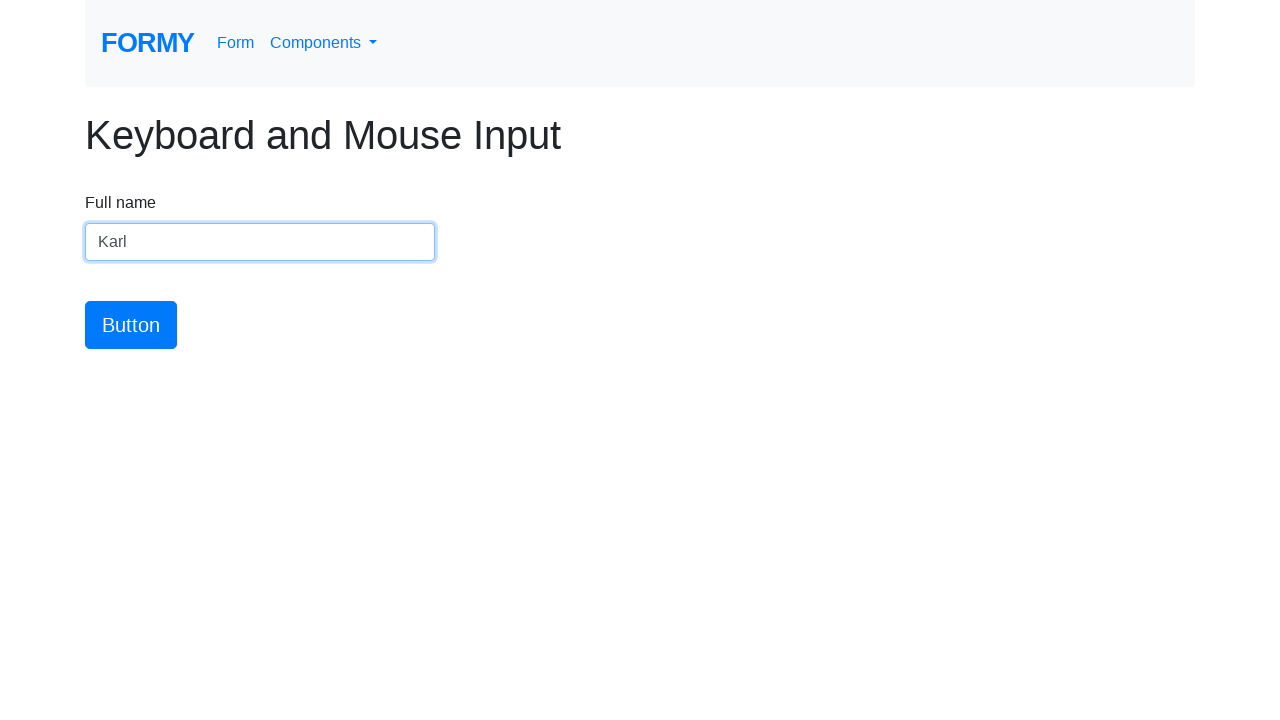

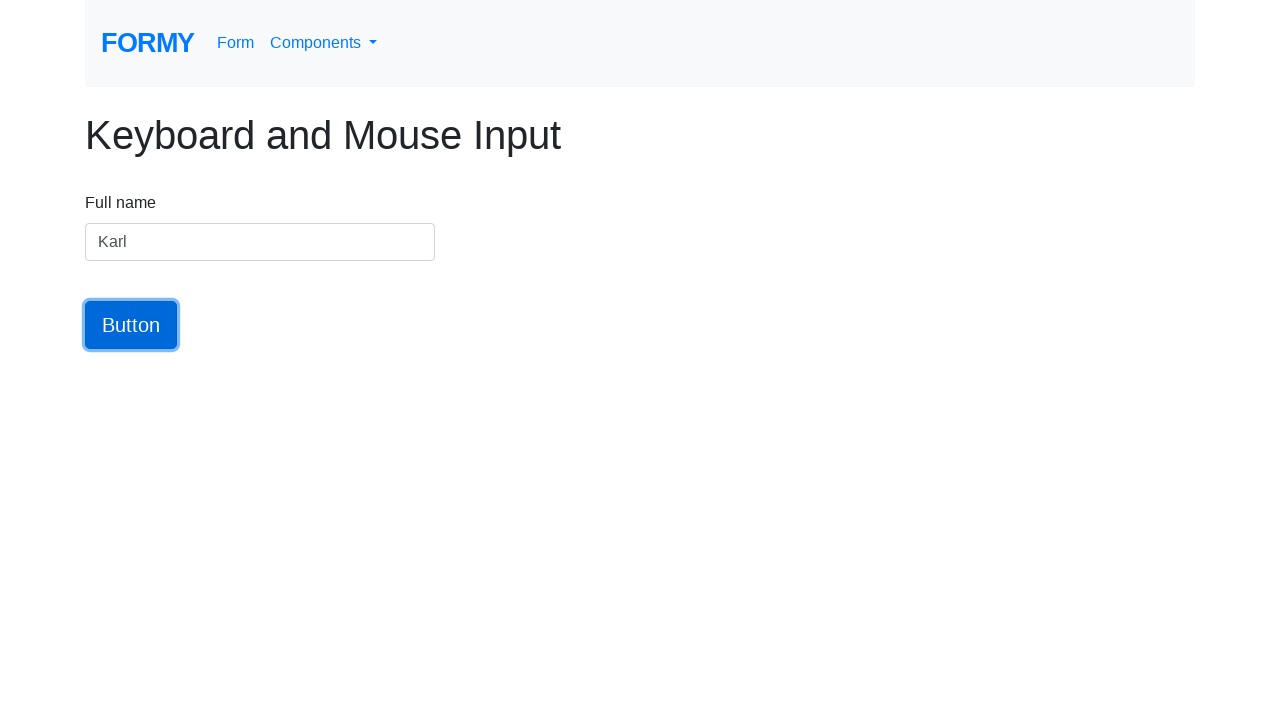